Tests password generation workflow with multiple inputs and verifies field values and page elements

Starting URL: http://angel.net/~nic/passwd.current.html

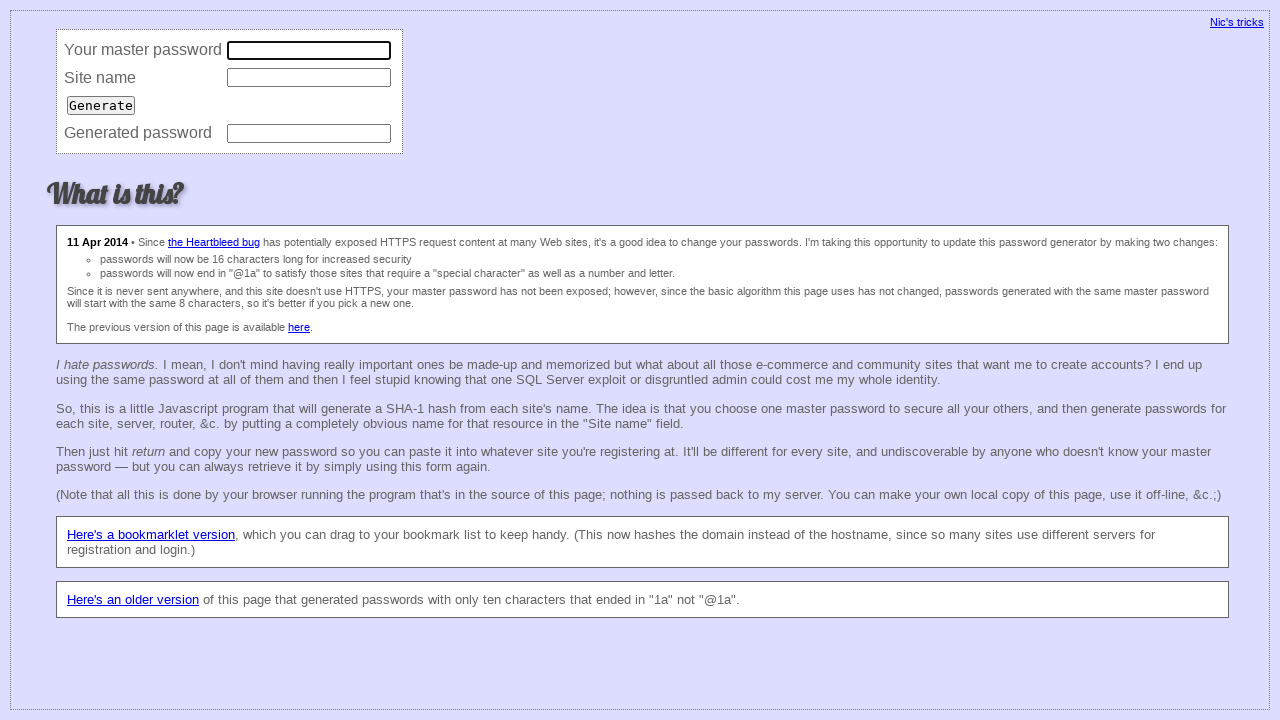

Filled master password field with '12345678' on input[name='master']
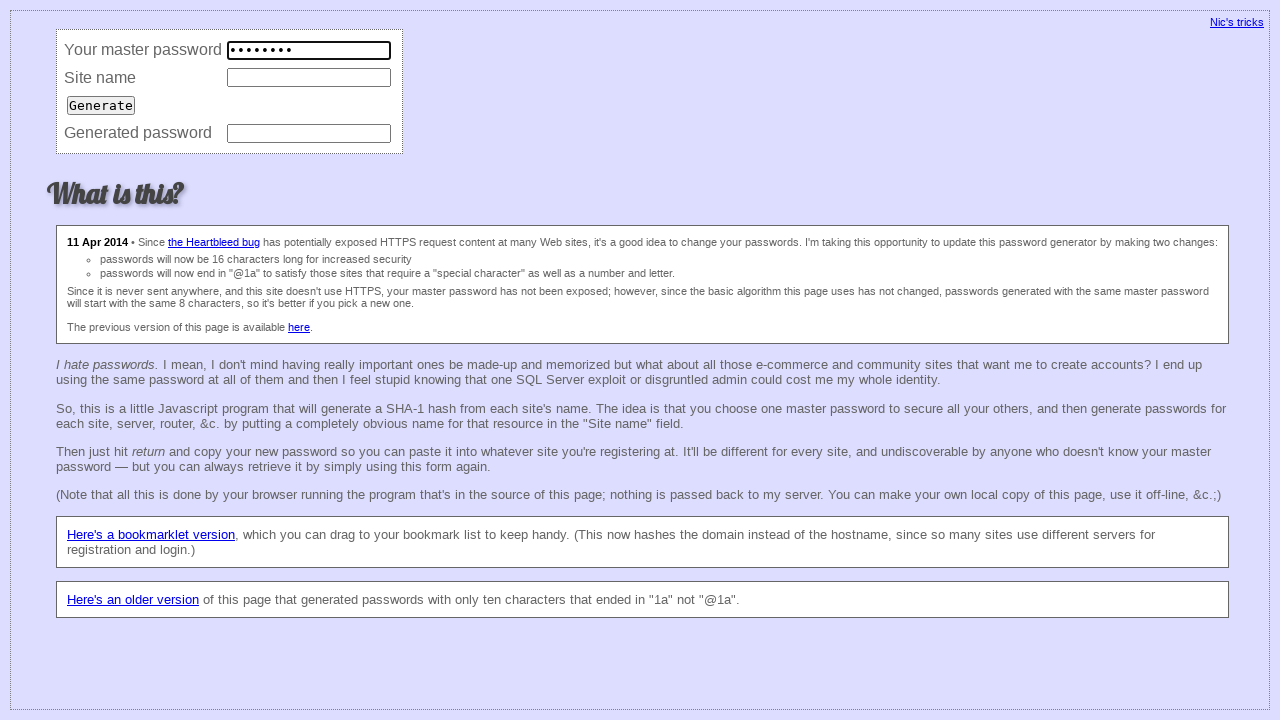

Filled site name field with 'gmail.com' on input[name='site']
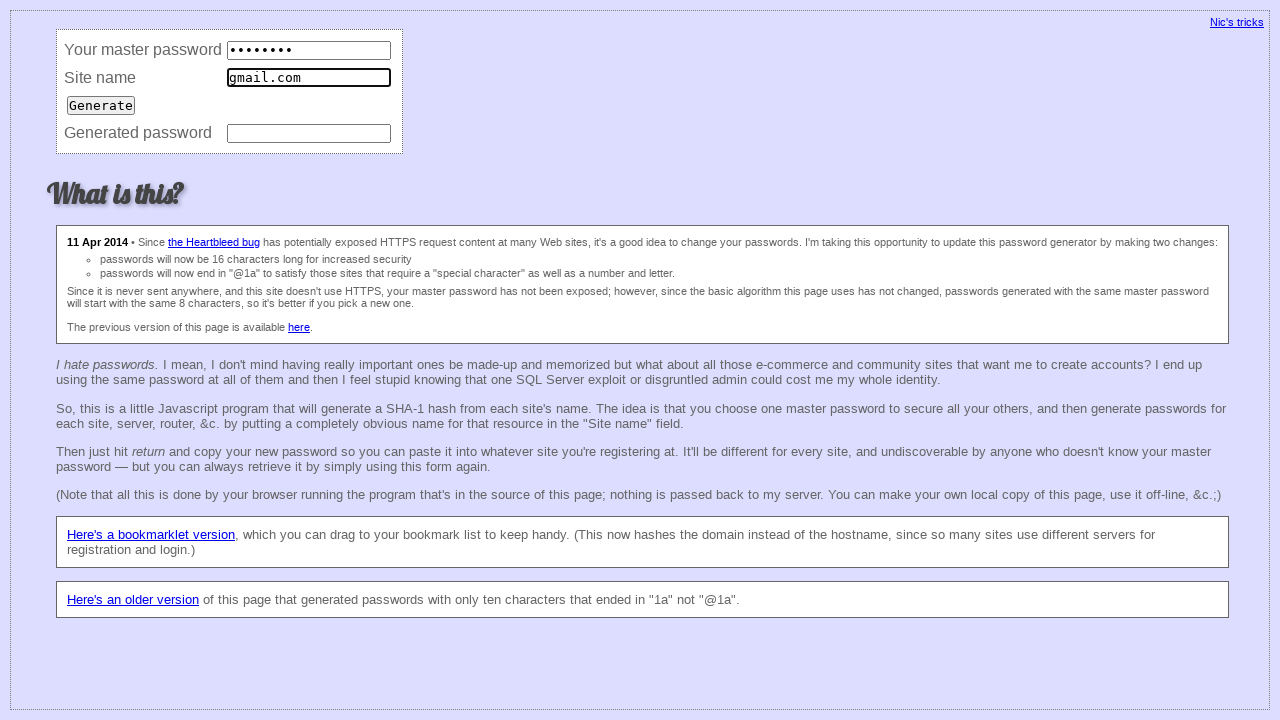

Pressed Enter to generate password on input[name='site']
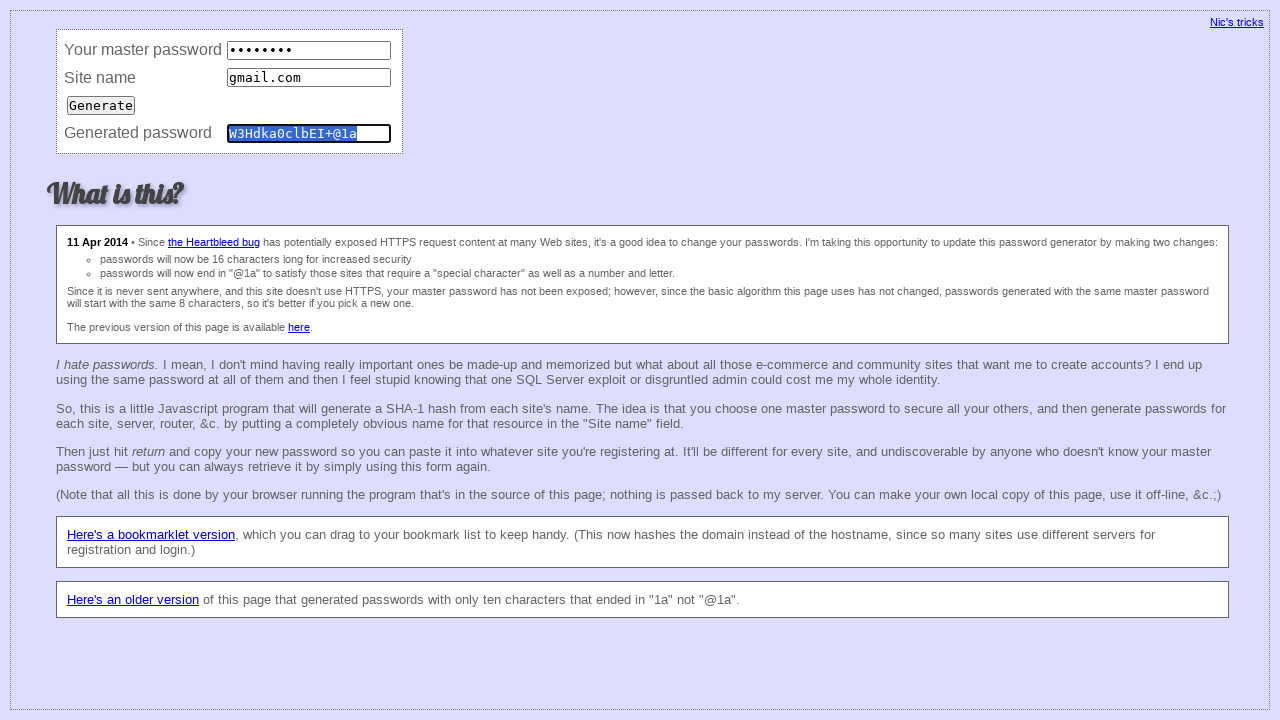

Retrieved generated password value
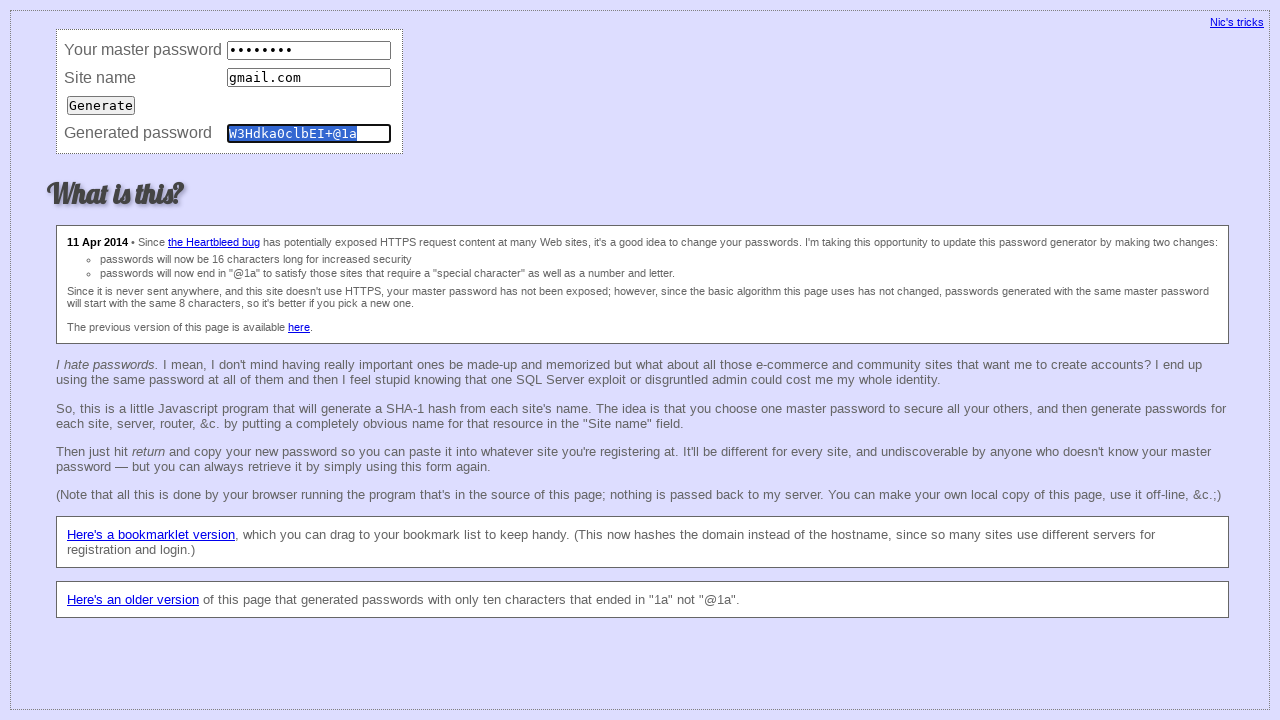

Retrieved master password field value
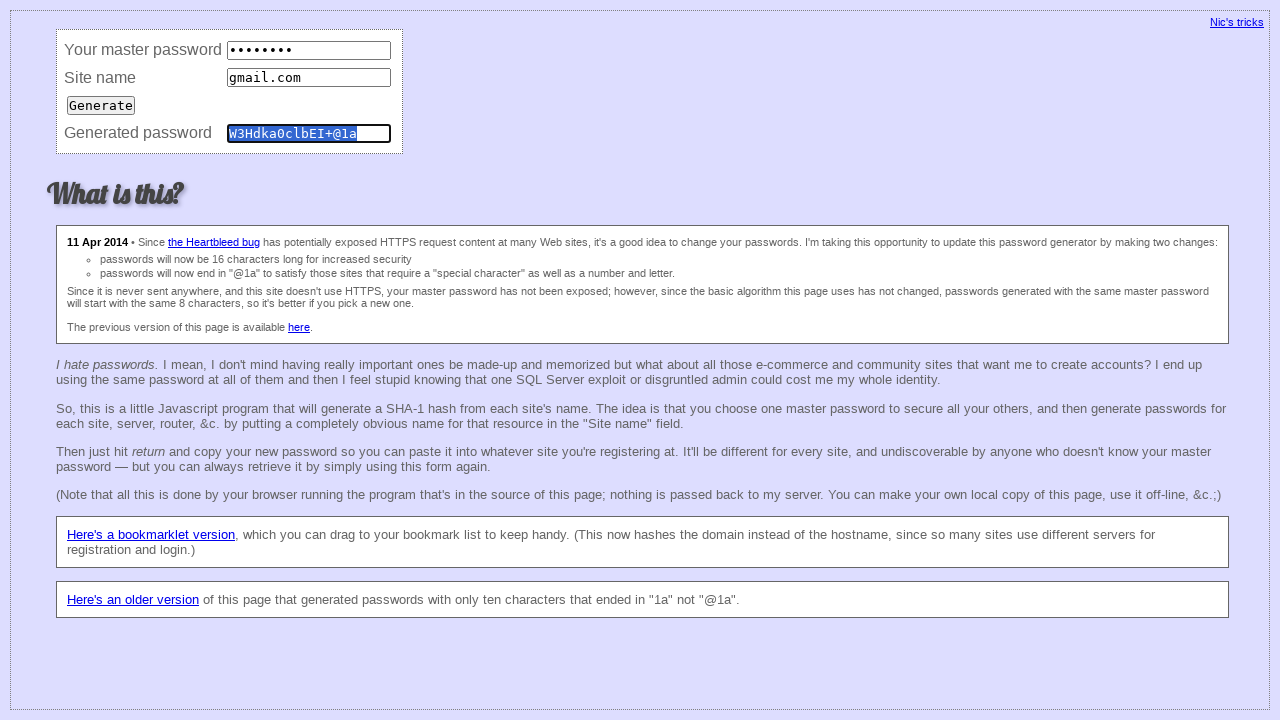

Retrieved site name field value
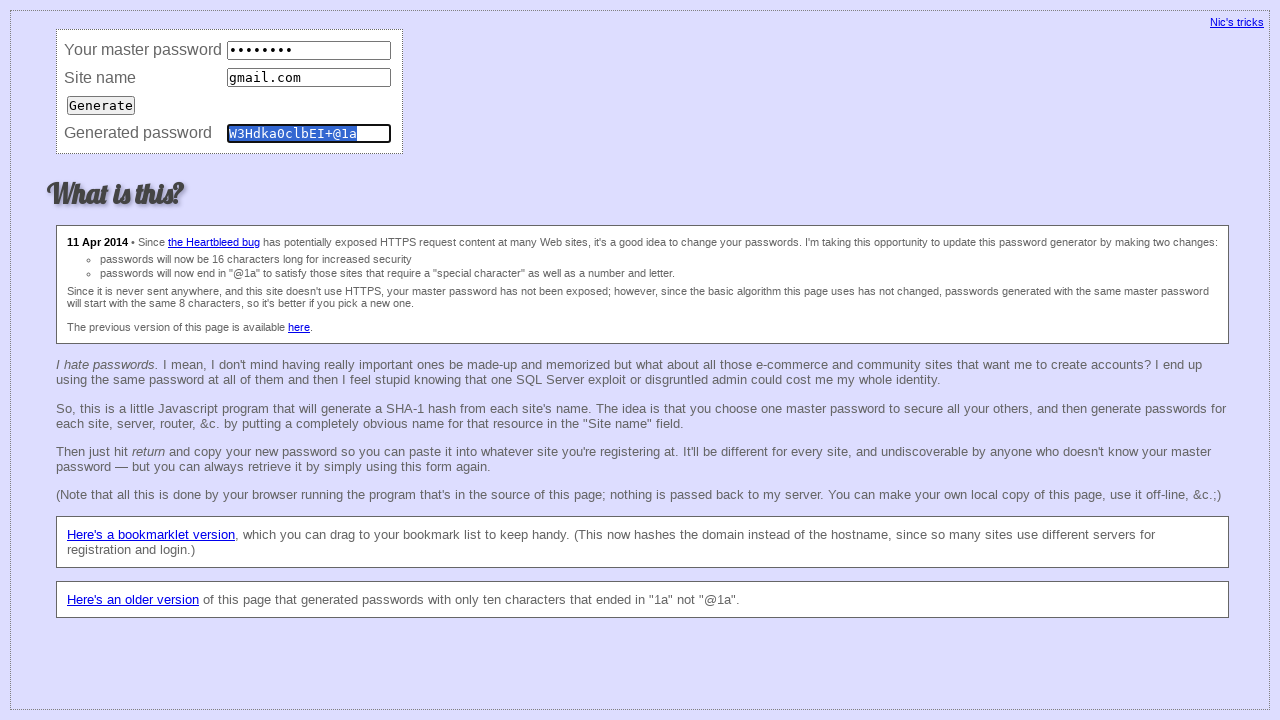

Retrieved page title
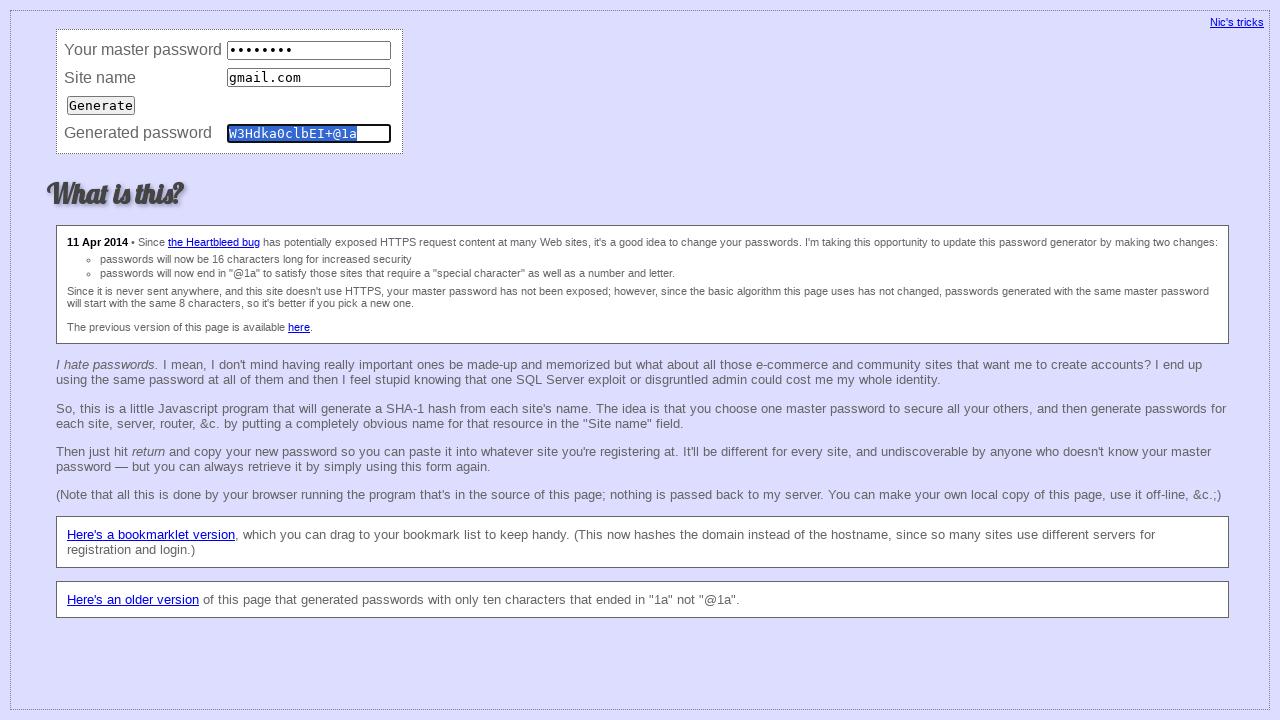

Retrieved button text attribute
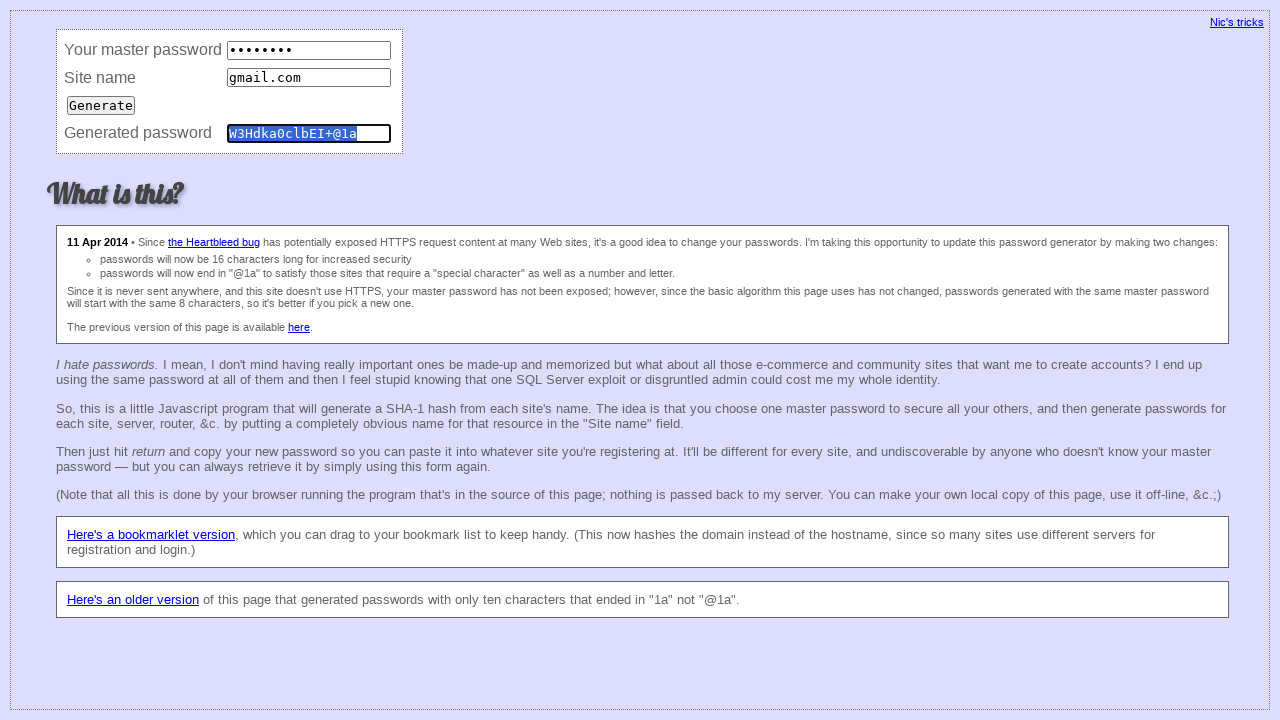

Asserted master password value is '12345678'
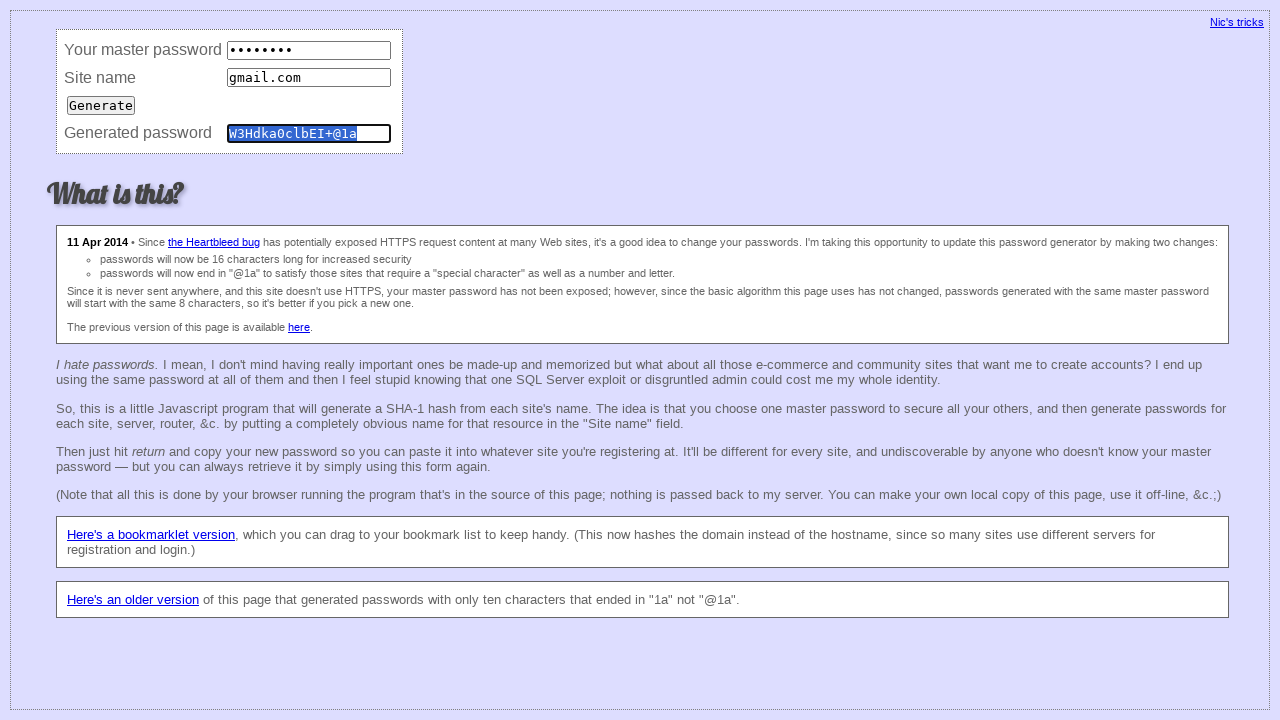

Asserted site name value is 'gmail.com'
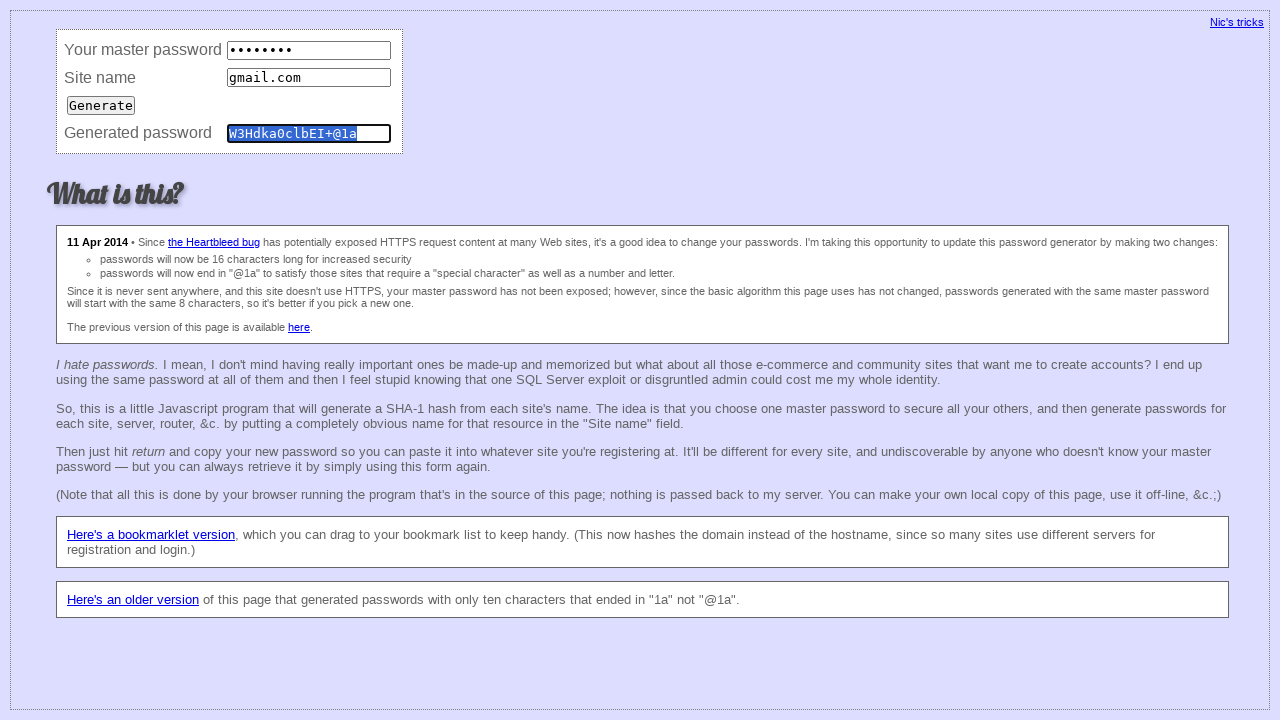

Asserted page title is 'Password generator'
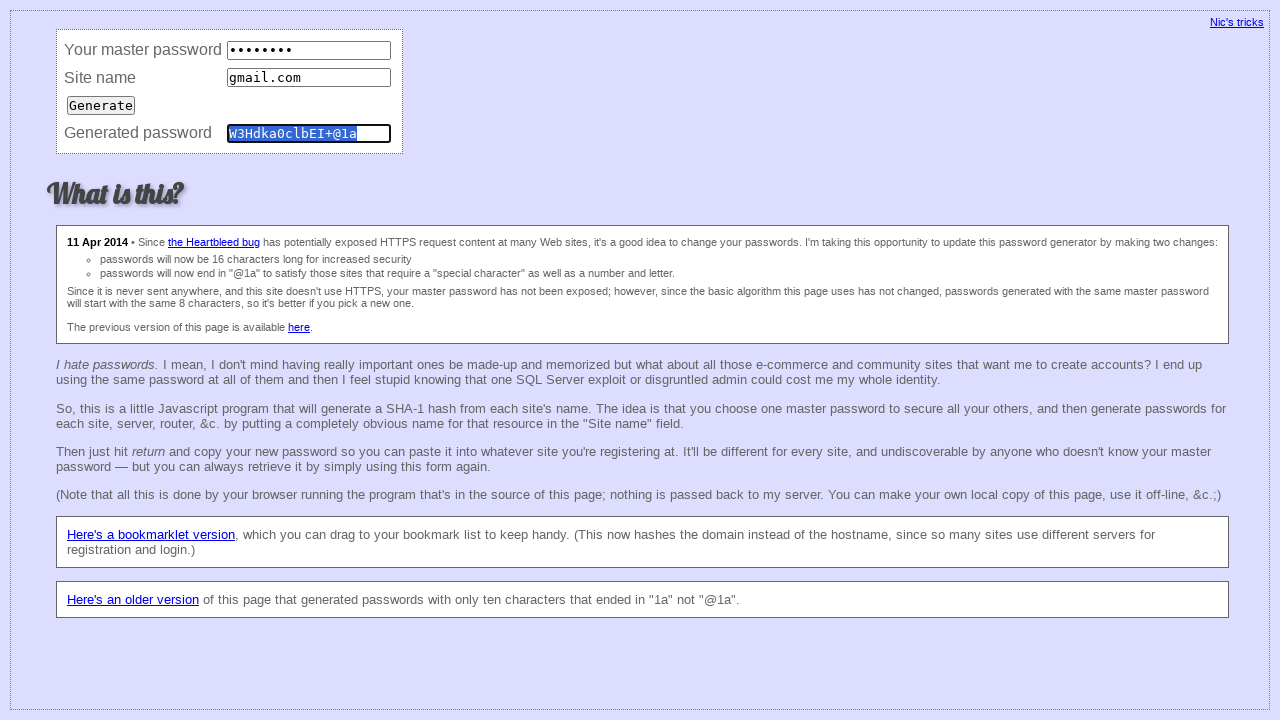

Asserted button text is 'Generate'
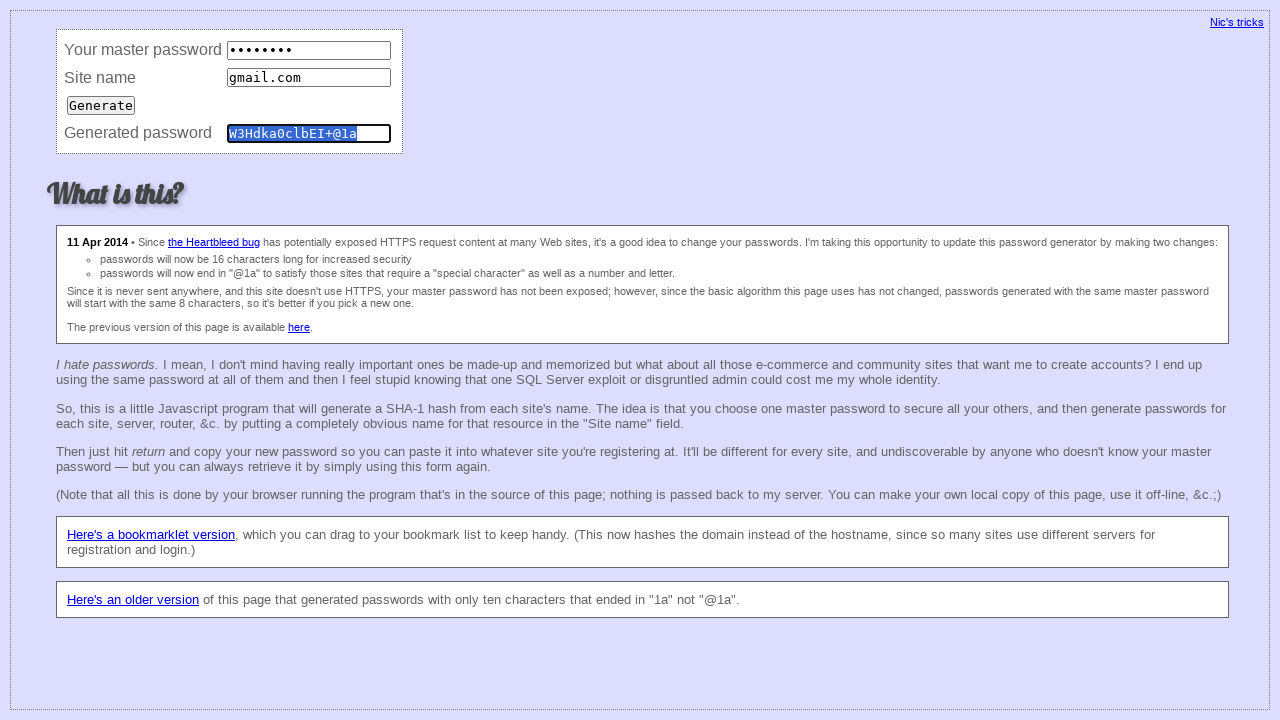

Cleared site name field on input[name='site']
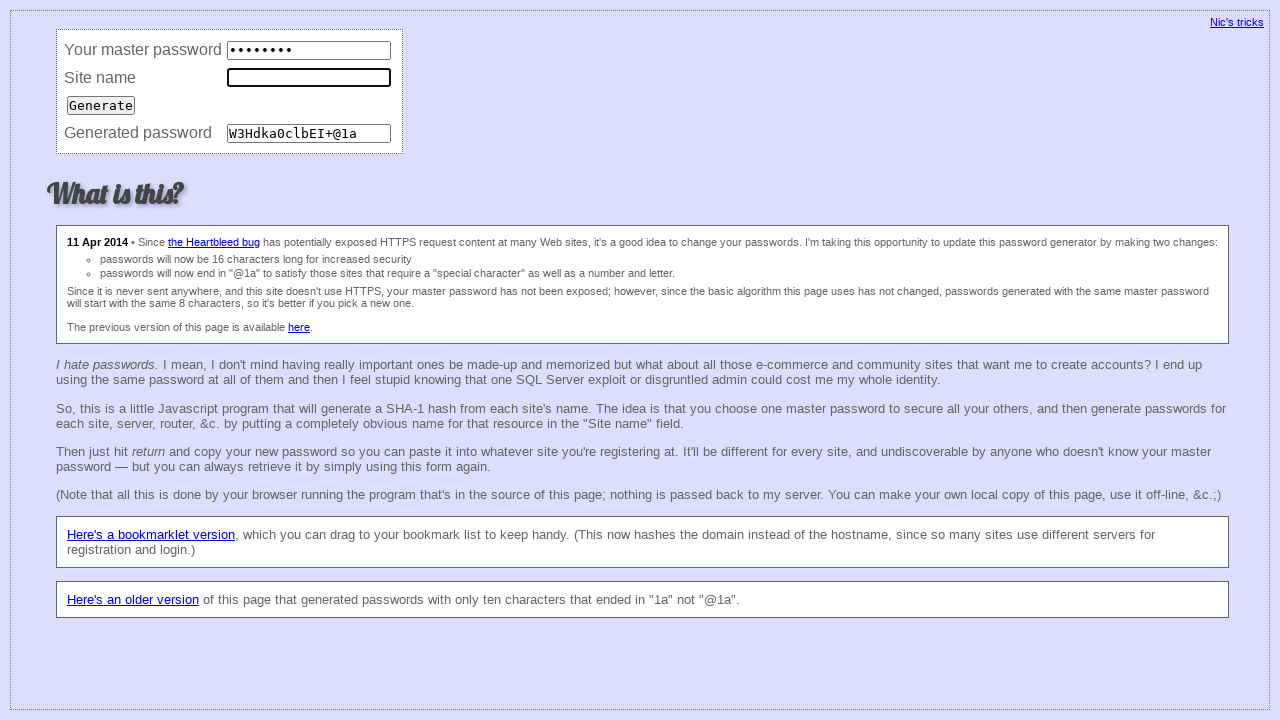

Pressed Enter to generate password with empty site field on input[name='site']
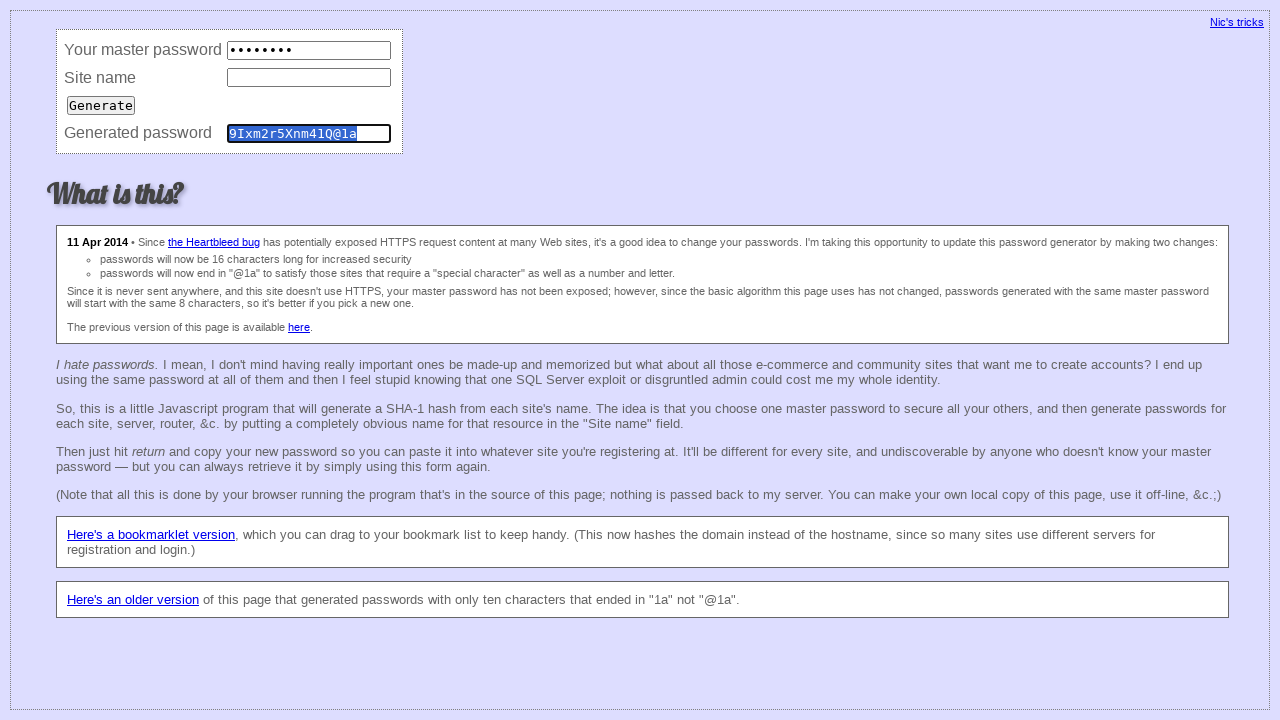

Retrieved newly generated password value
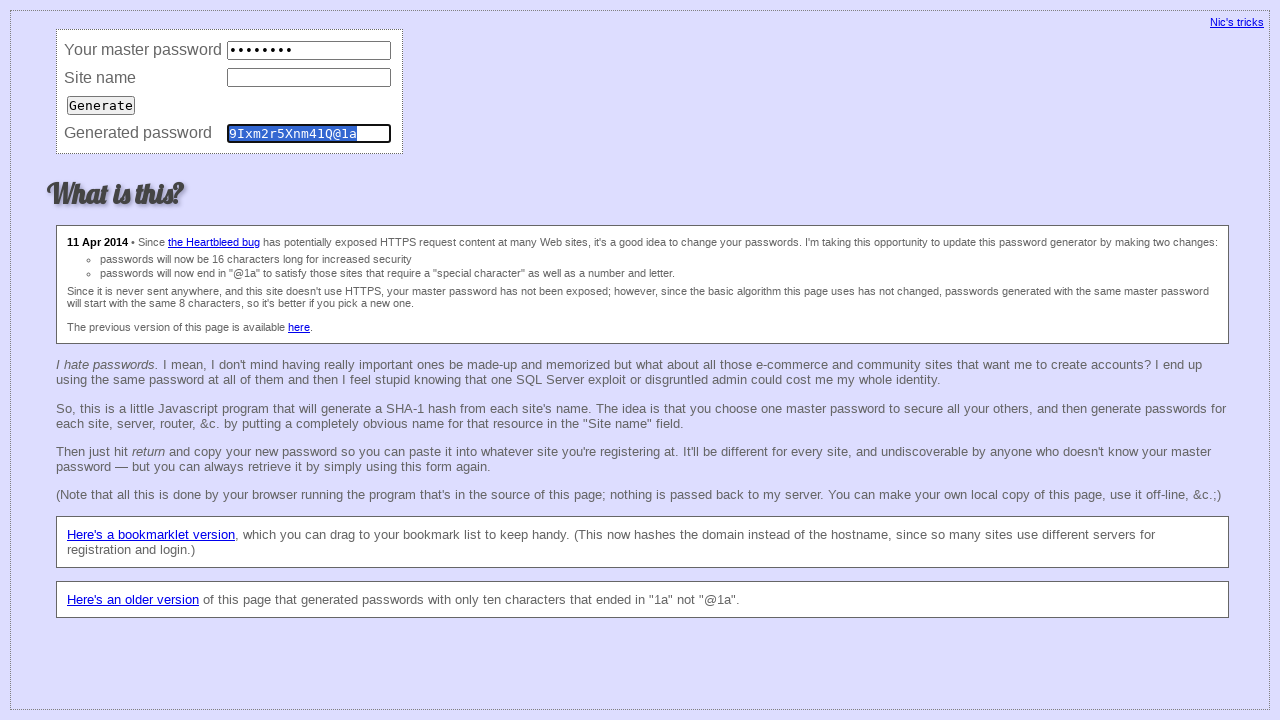

Asserted new password is '9Ixm2r5Xnm41Q@1a'
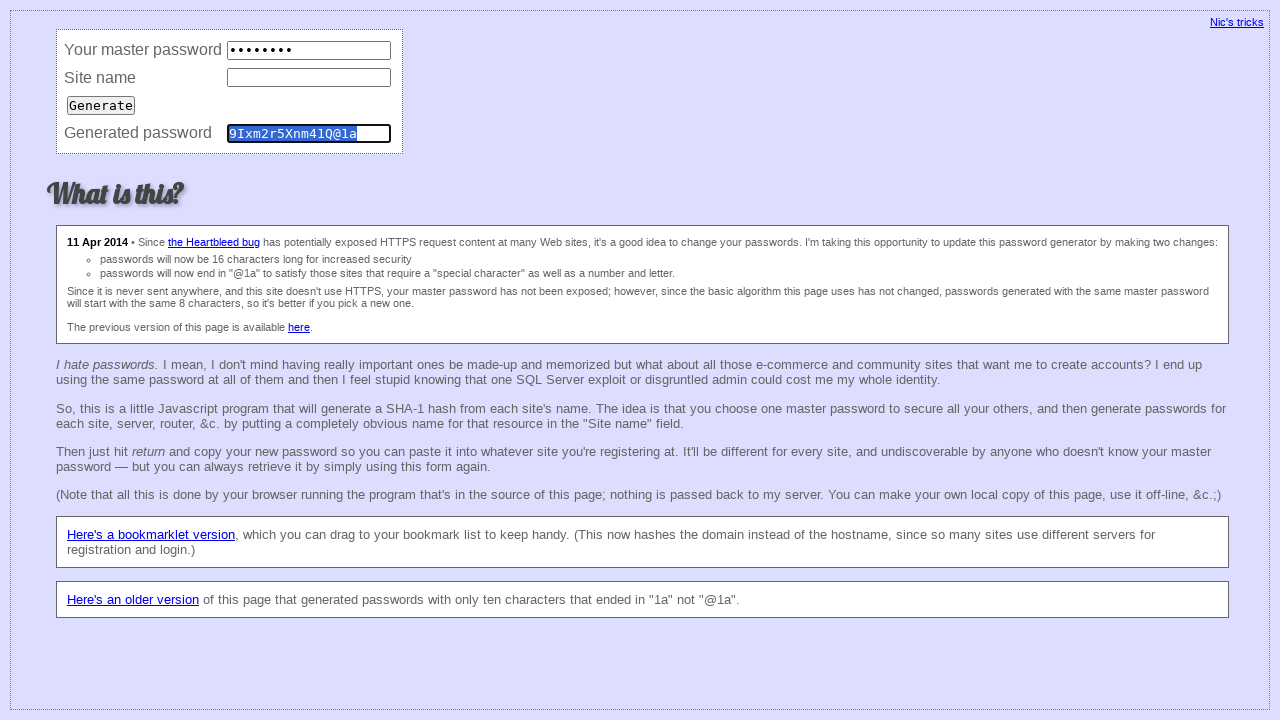

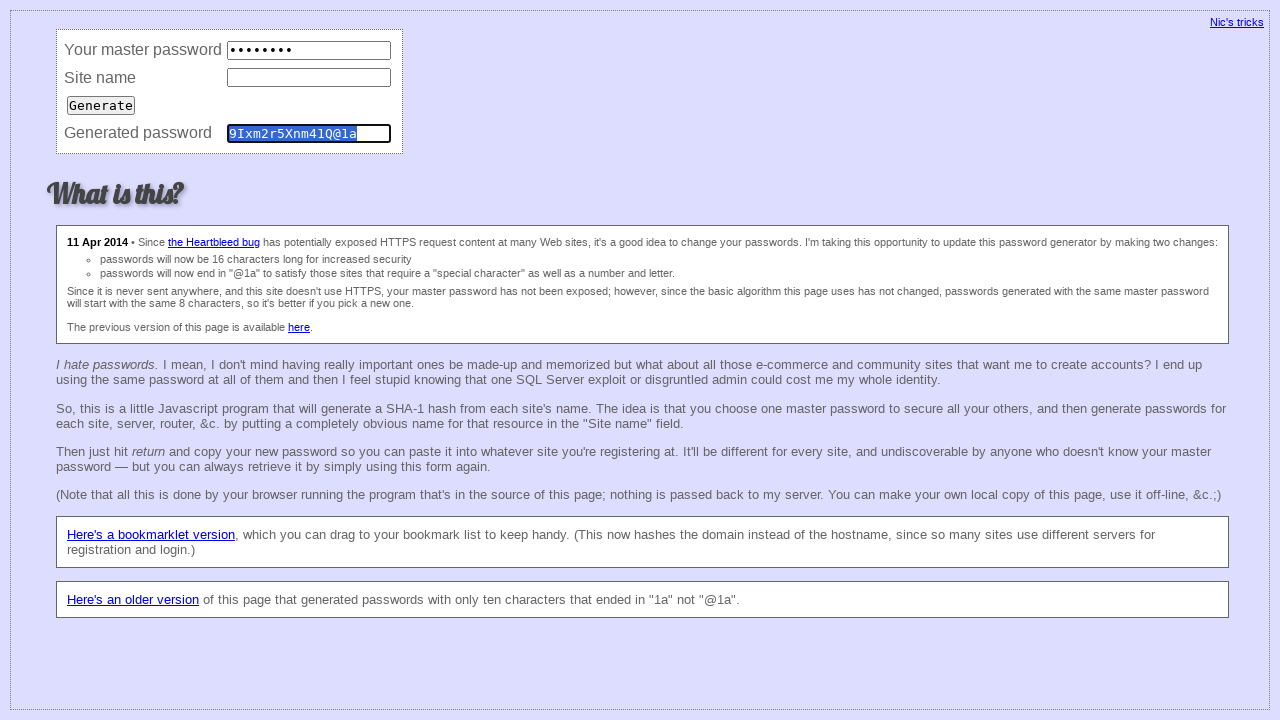